Tests Vue.js custom dropdown by selecting options and verifying the toggle text updates.

Starting URL: https://mikerodham.github.io/vue-dropdowns/

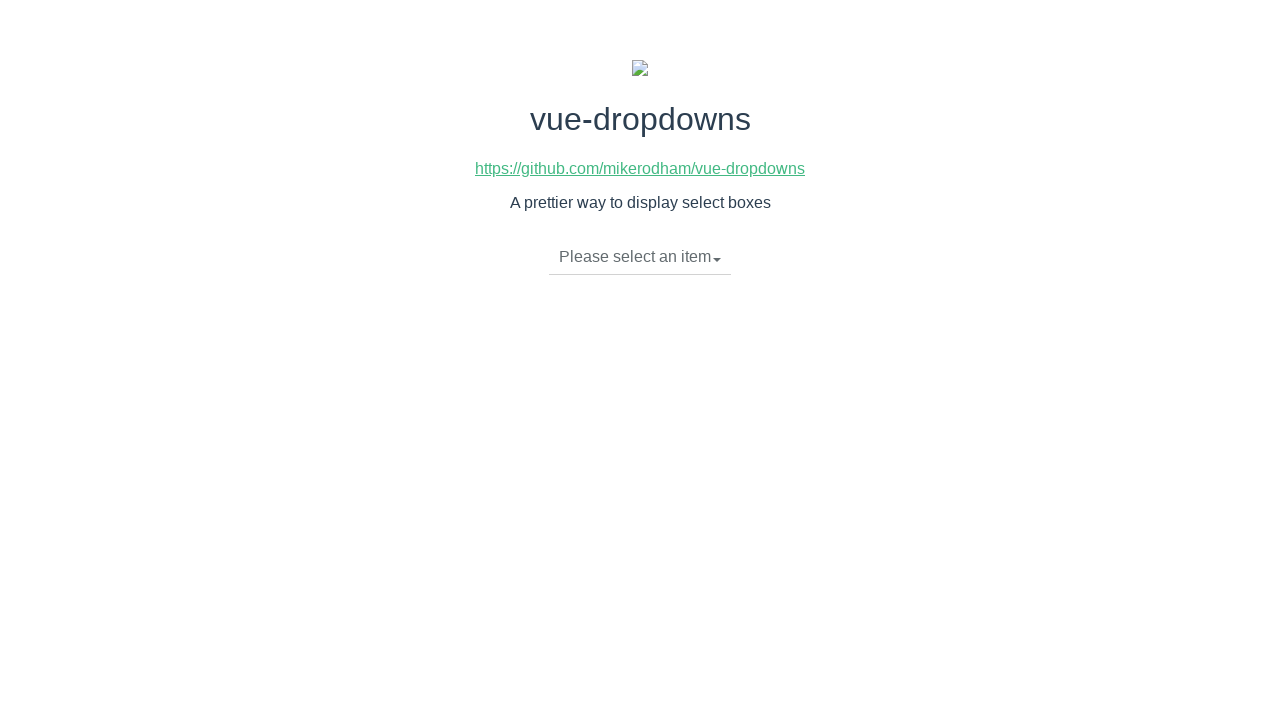

Clicked dropdown toggle to open menu at (640, 257) on li.dropdown-toggle
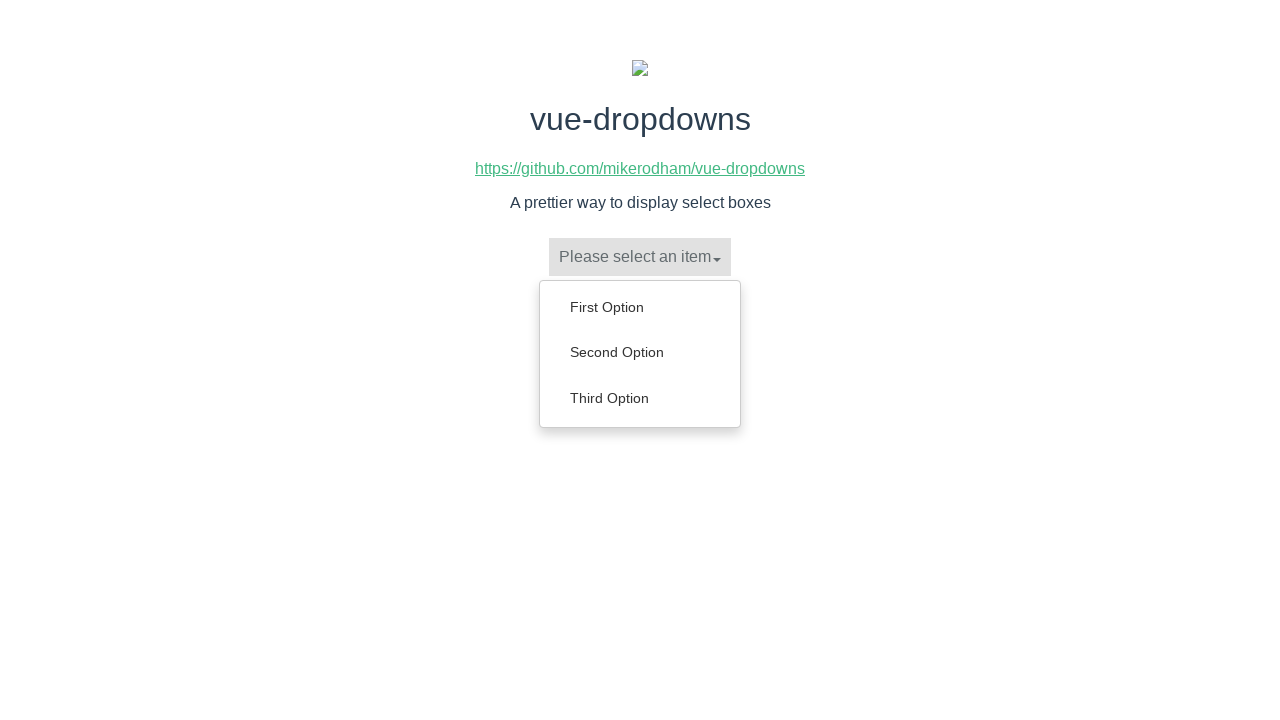

Dropdown menu appeared
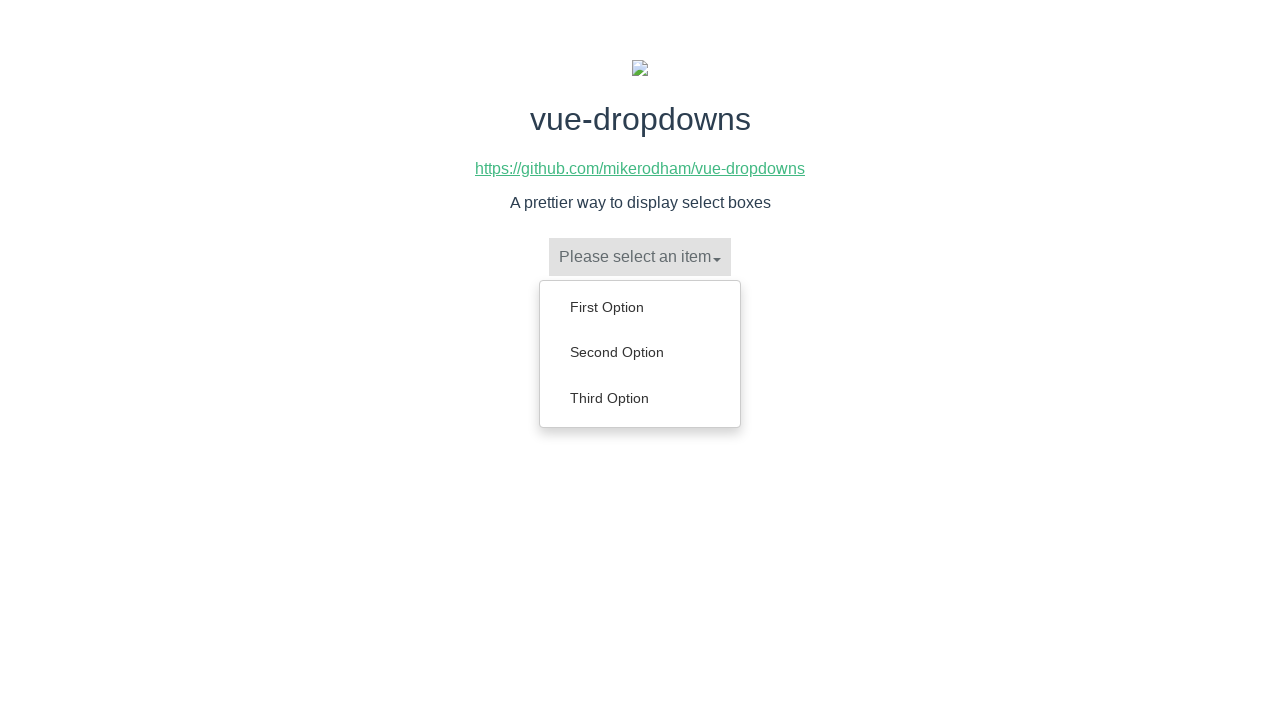

Selected 'Second Option' from dropdown at (640, 352) on ul.dropdown-menu li a:has-text('Second Option')
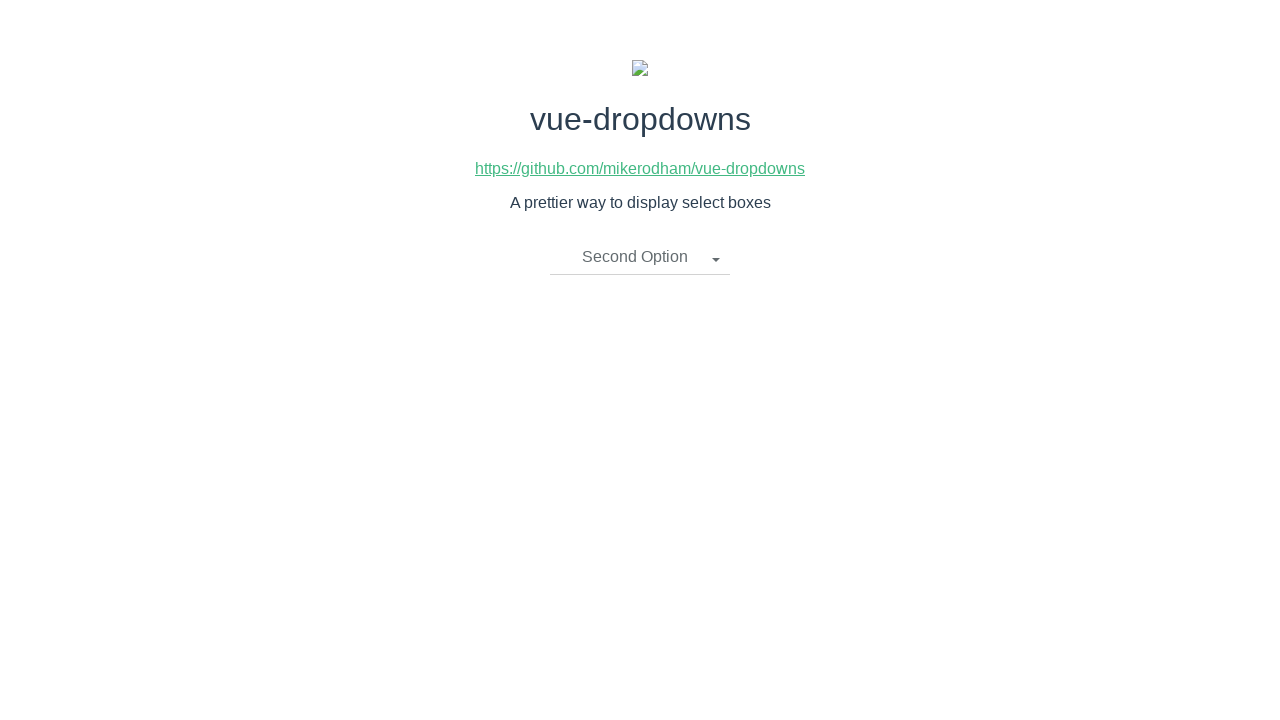

Verified toggle text updated to 'Second Option'
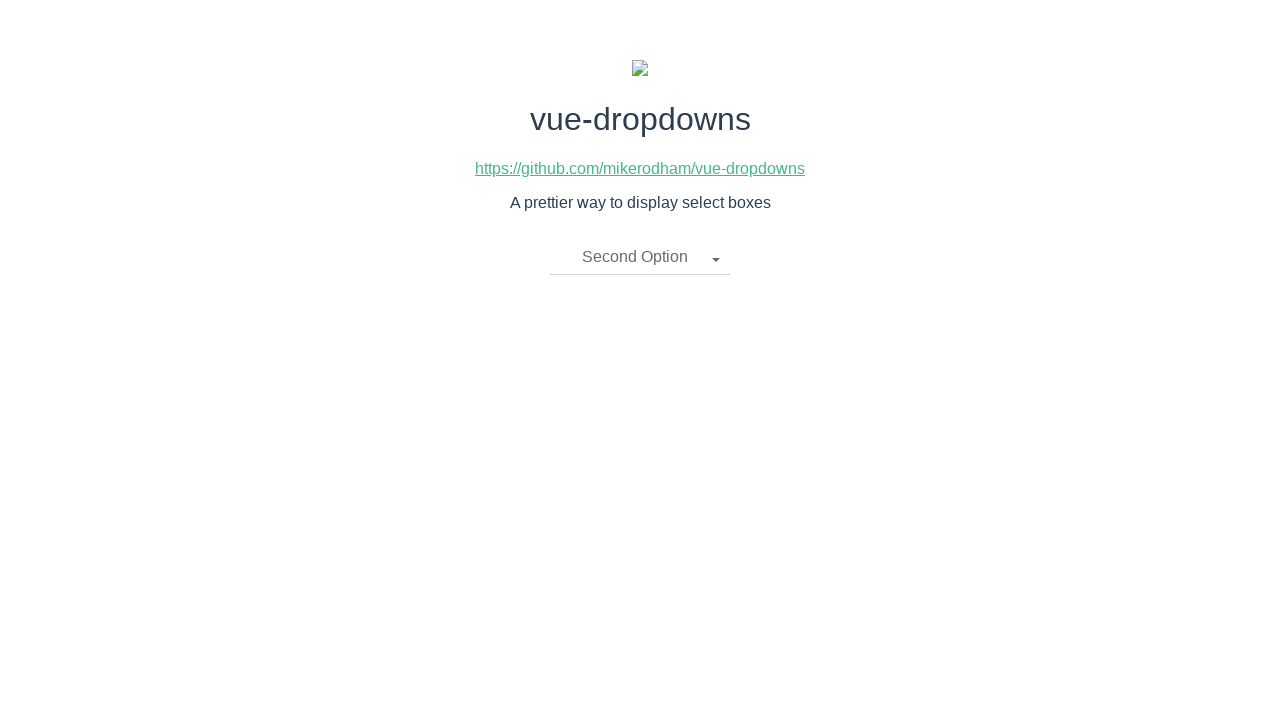

Clicked dropdown toggle to open menu at (640, 257) on li.dropdown-toggle
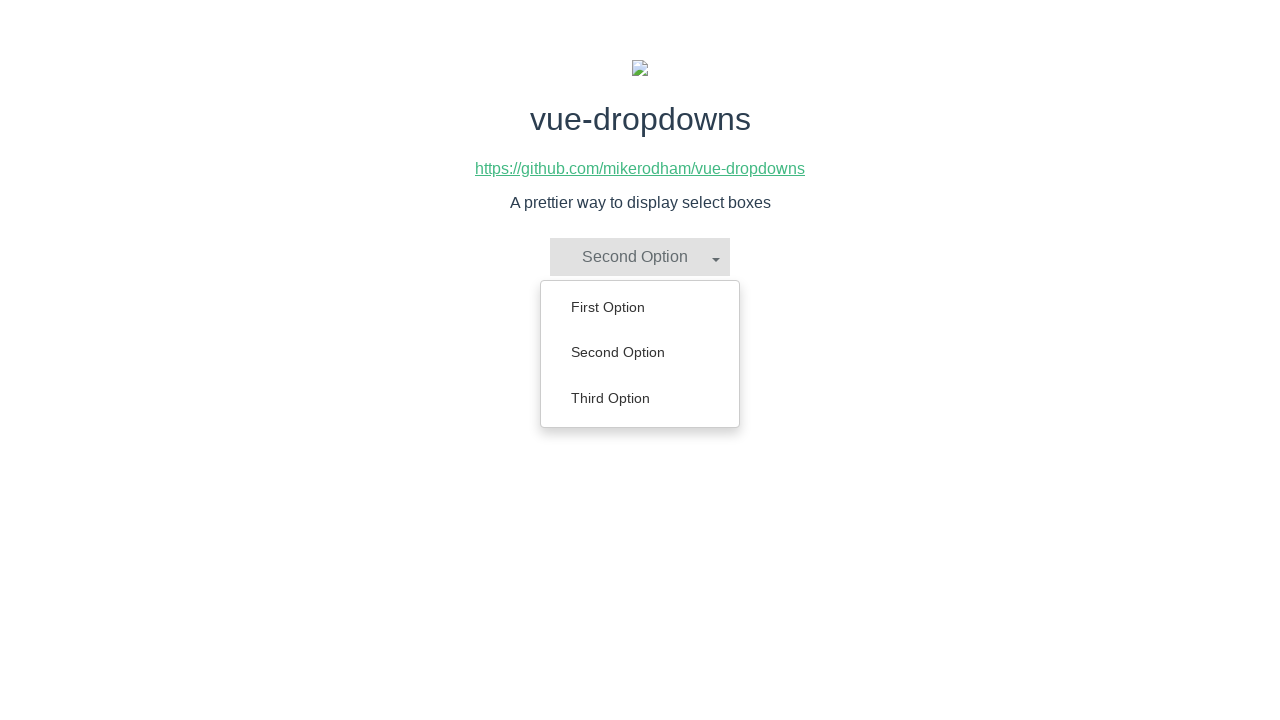

Dropdown menu appeared
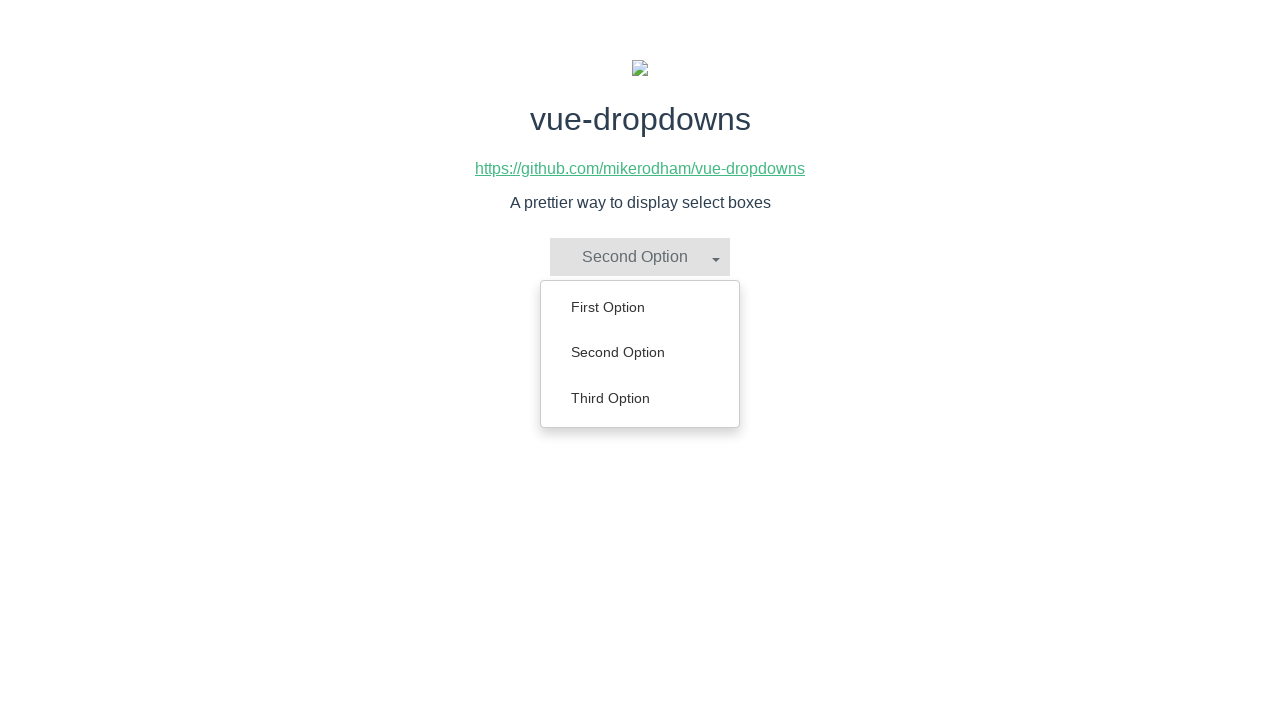

Selected 'First Option' from dropdown at (640, 307) on ul.dropdown-menu li a:has-text('First Option')
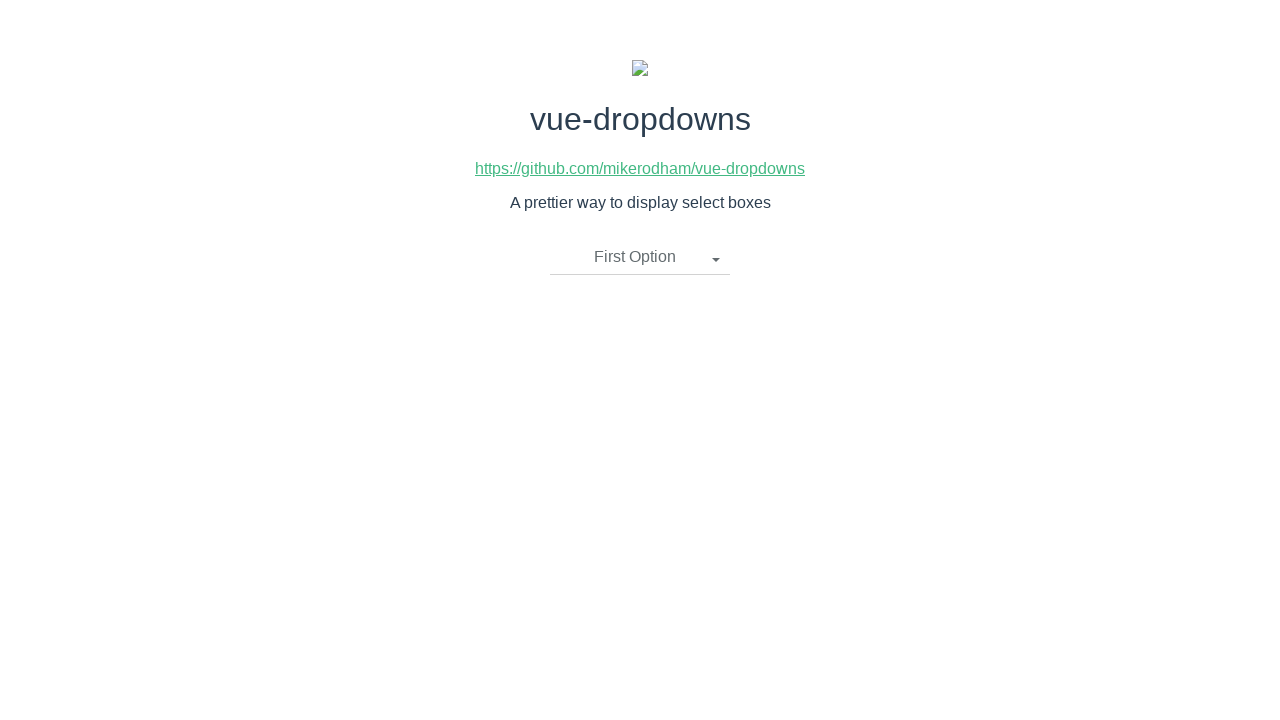

Verified toggle text updated to 'First Option'
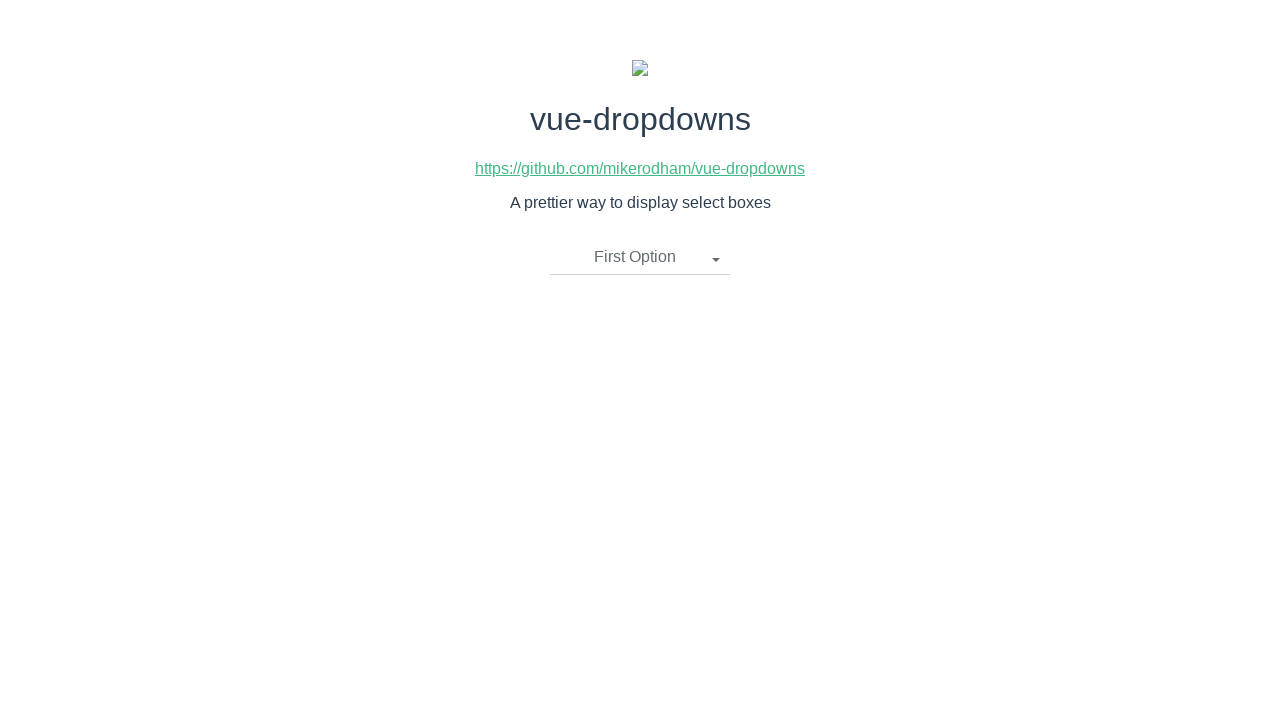

Clicked dropdown toggle to open menu at (640, 257) on li.dropdown-toggle
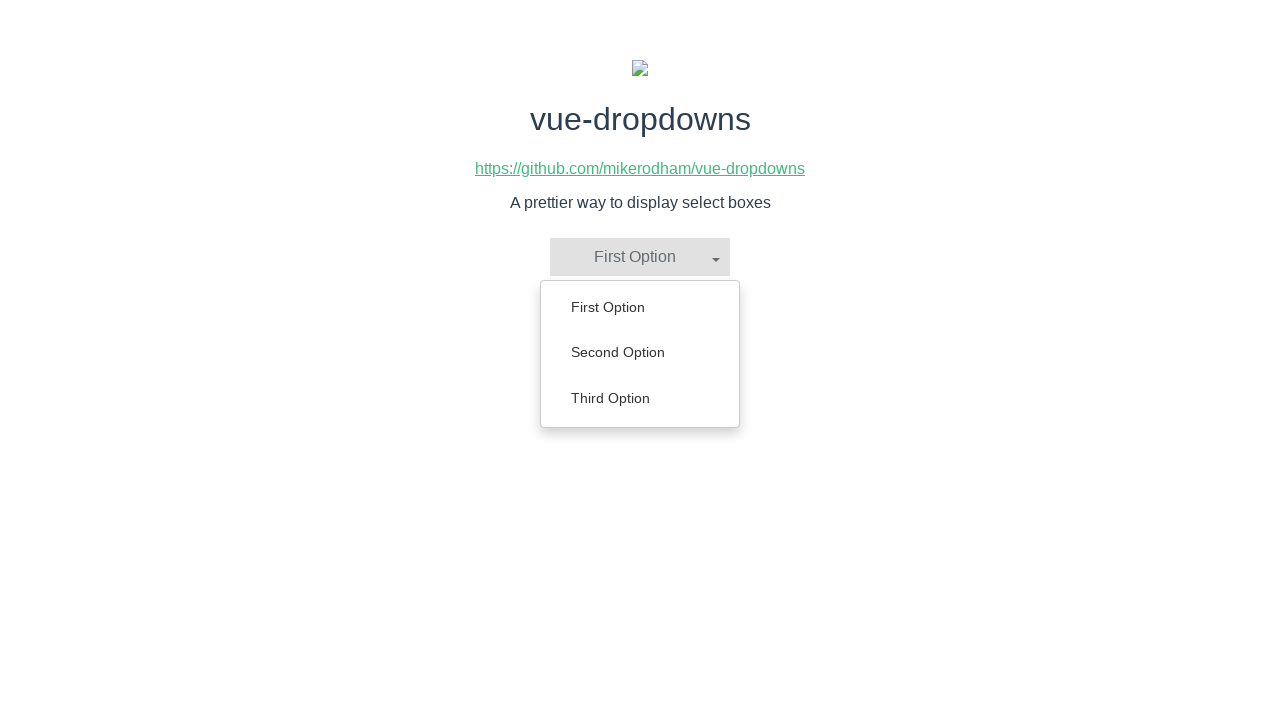

Dropdown menu appeared
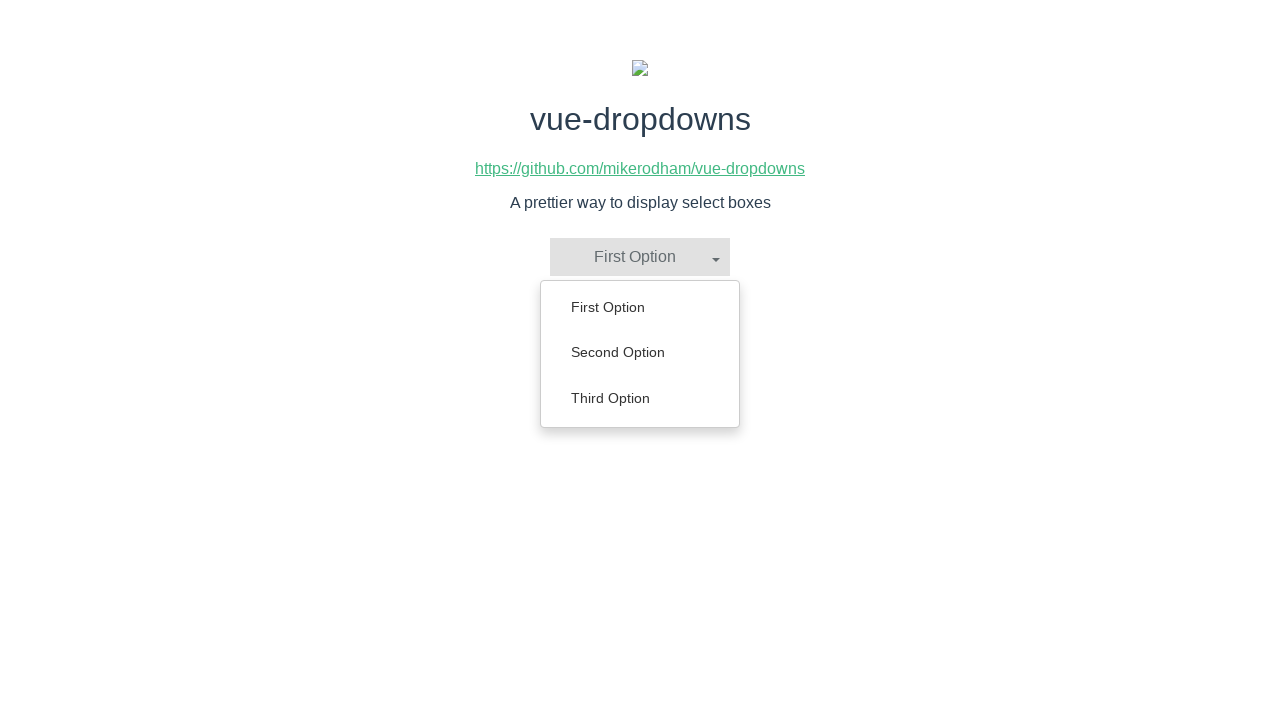

Selected 'Third Option' from dropdown at (640, 398) on ul.dropdown-menu li a:has-text('Third Option')
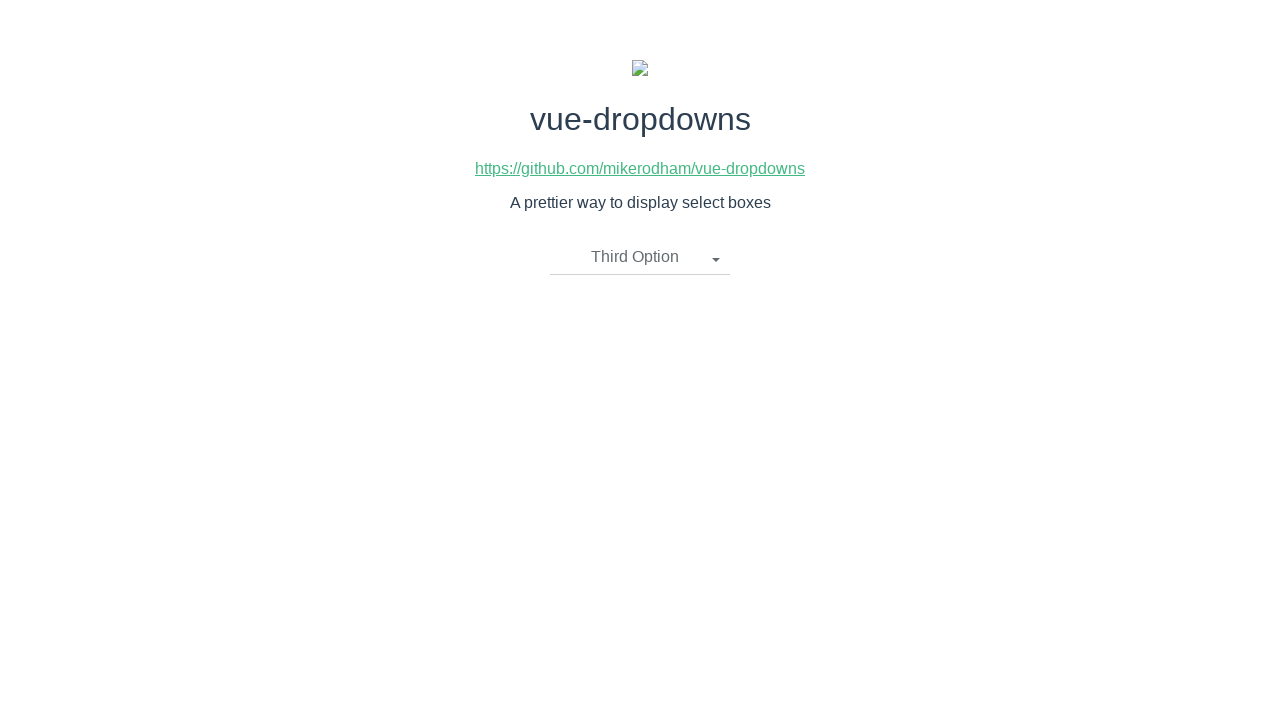

Verified toggle text updated to 'Third Option'
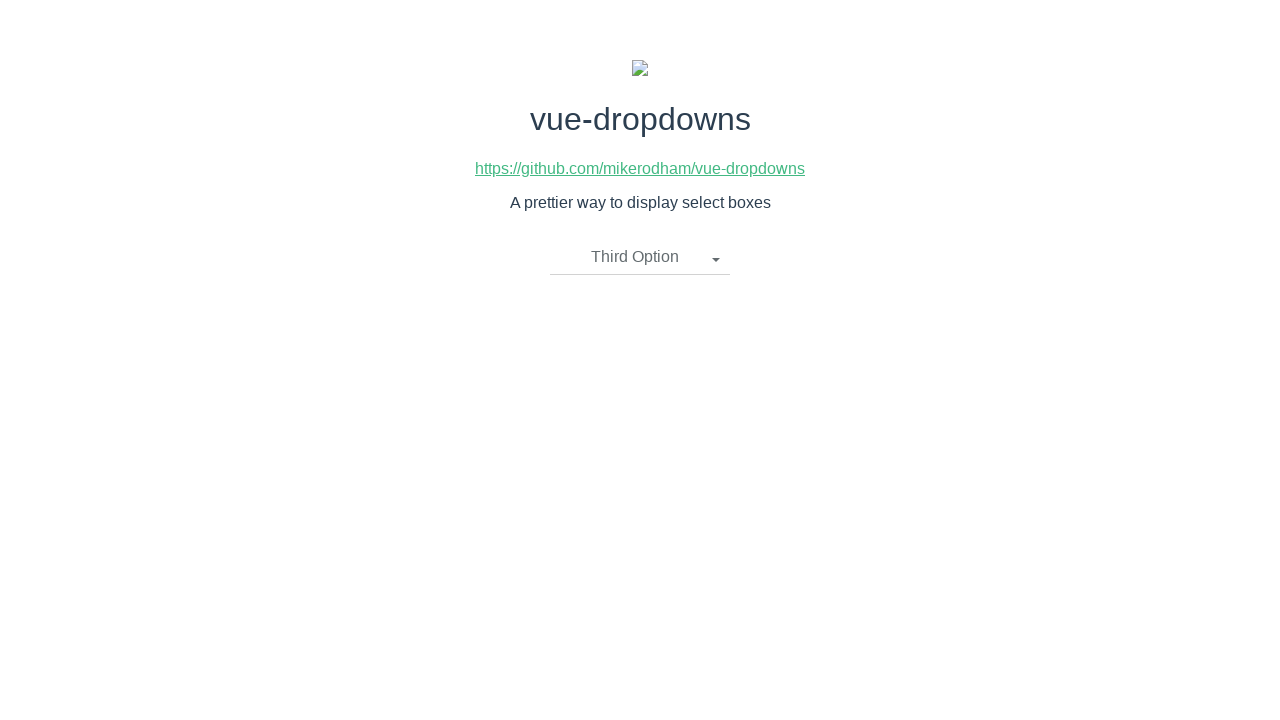

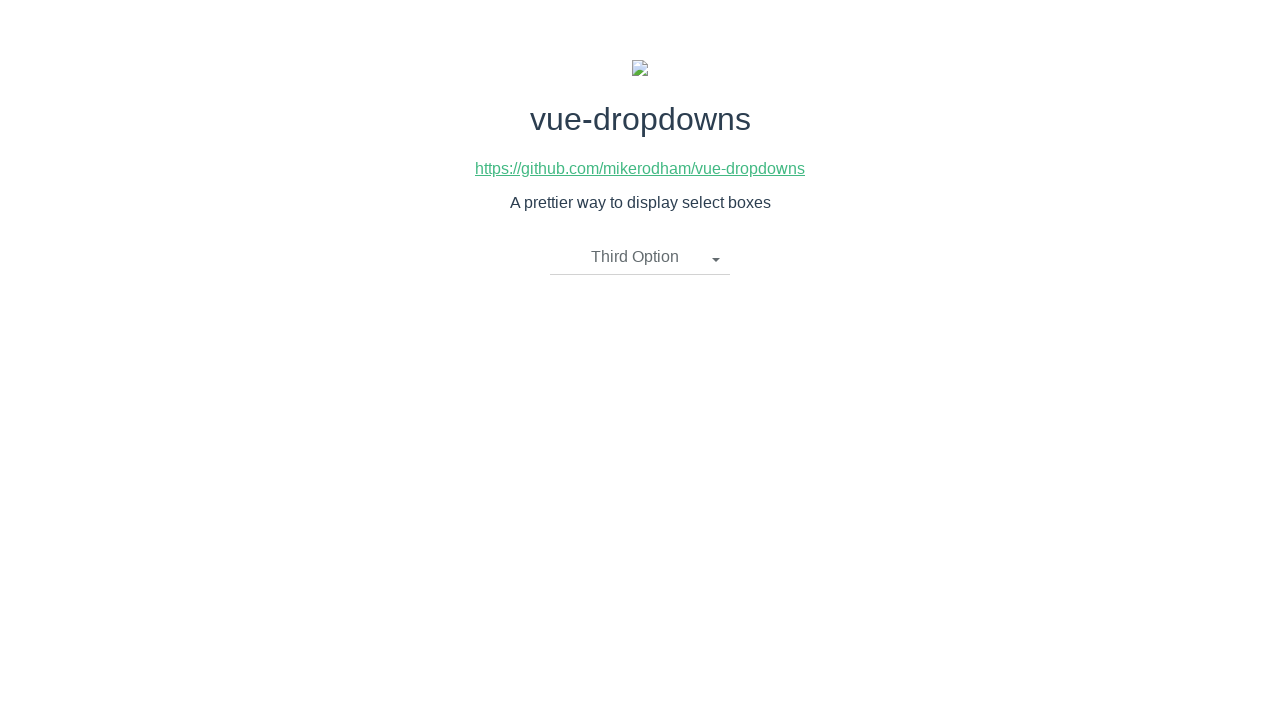